Tests Pastebin's paste creation functionality by filling in code content, selecting Bash syntax highlighting, setting 10-minute expiration, adding a title, and submitting the form.

Starting URL: https://pastebin.com/

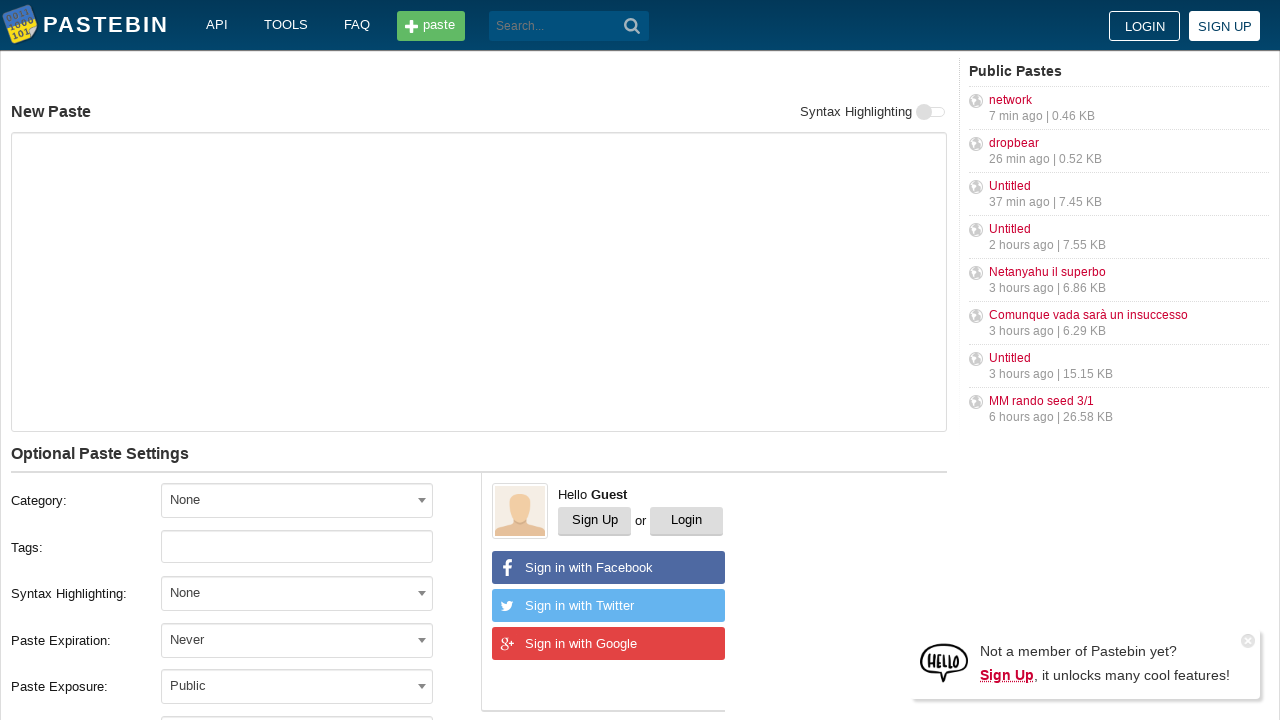

Filled code content field with git commands on #postform-text
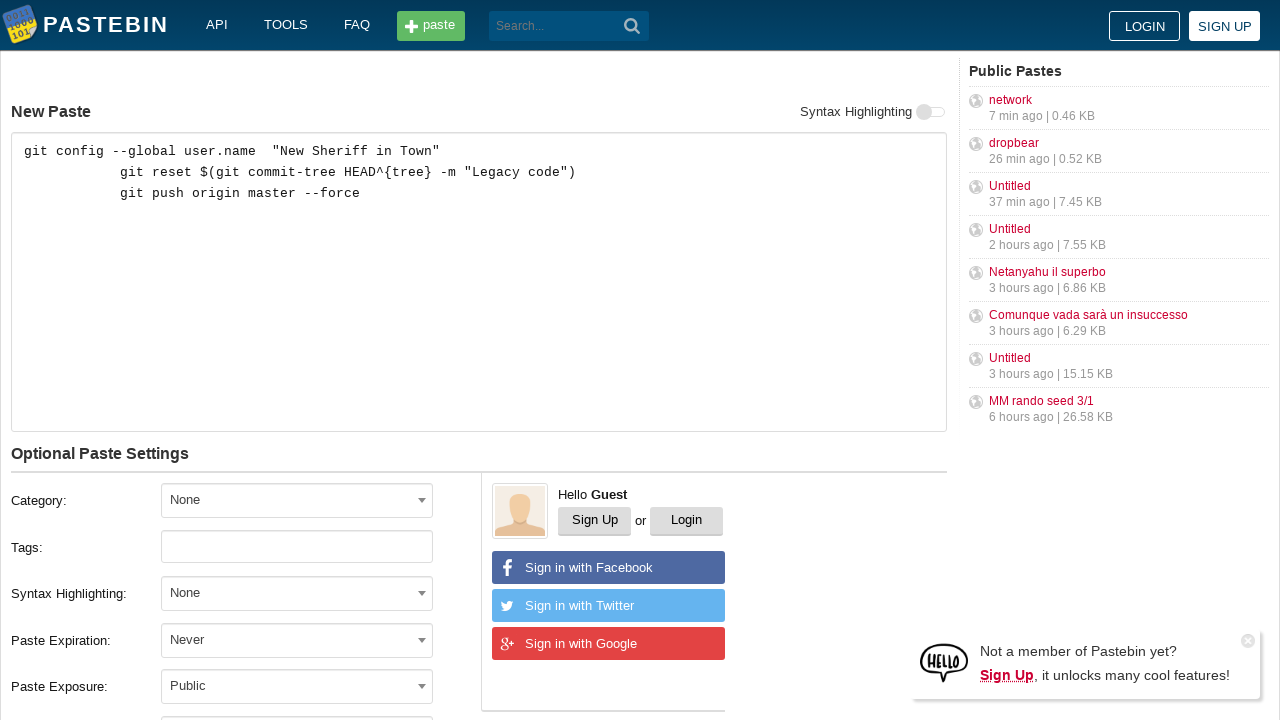

Clicked syntax highlighting dropdown at (297, 594) on xpath=//span[contains(@class, 'select2-selection')][ancestor::div[contains(@clas
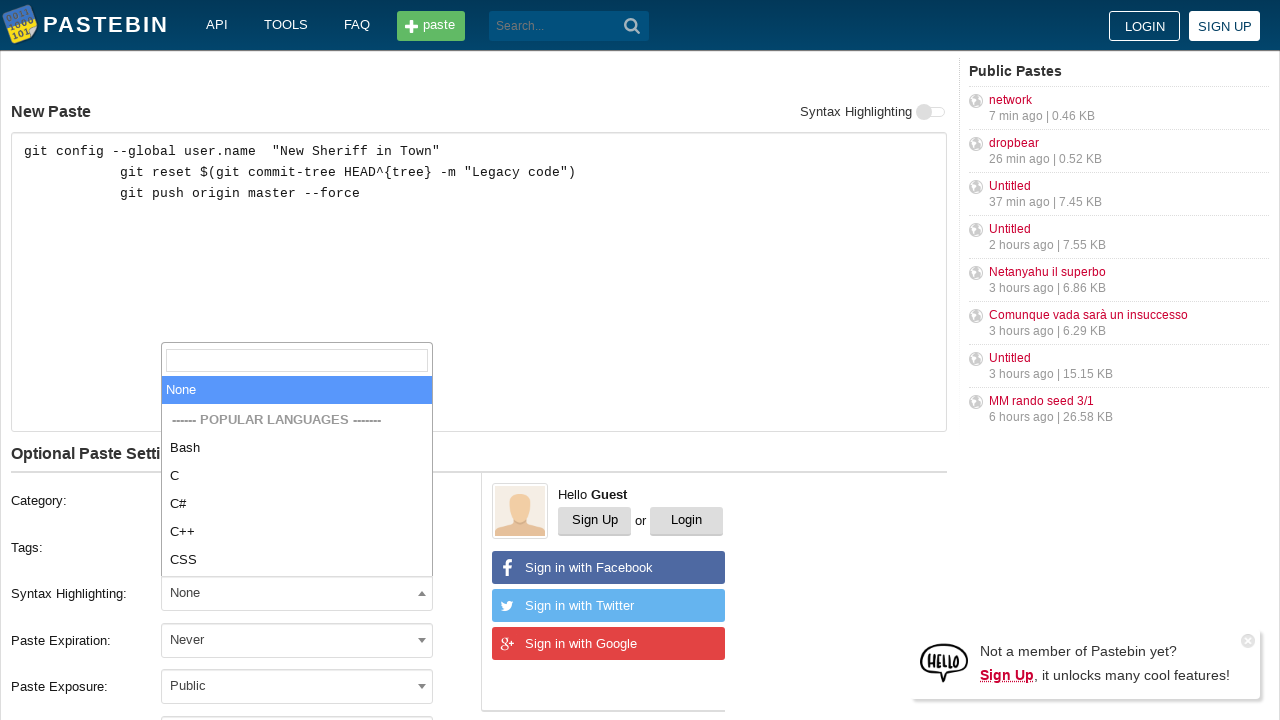

Selected Bash syntax highlighting from dropdown at (297, 448) on xpath=//li[text()='Bash']
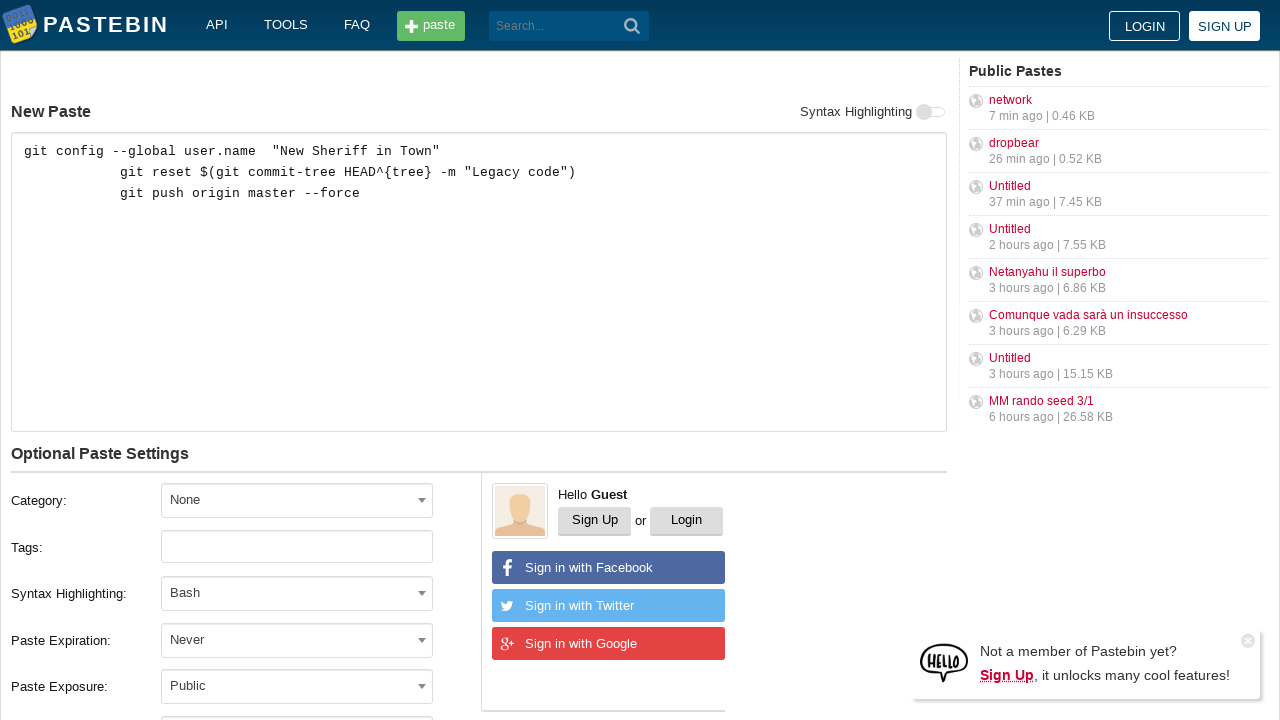

Clicked expiration dropdown at (297, 640) on xpath=//span[contains(@class, 'select2-selection')][ancestor::div[contains(@clas
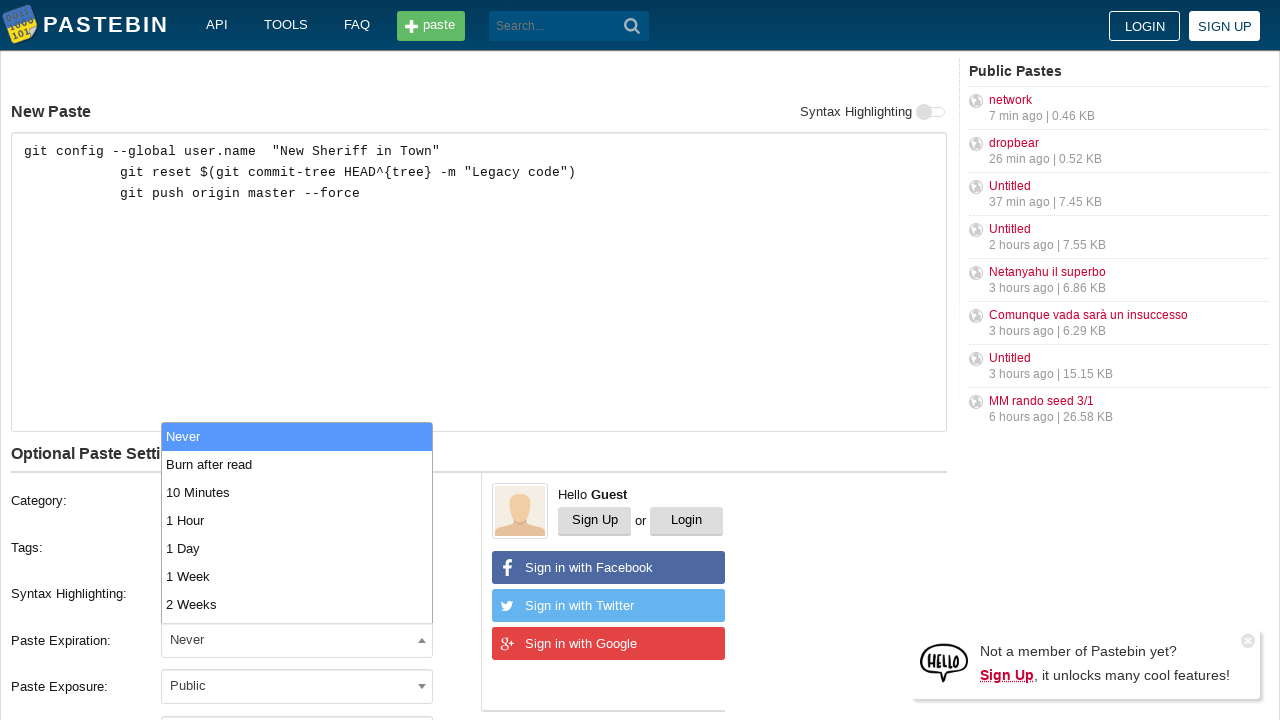

Selected 10 Minutes expiration time from dropdown at (297, 492) on xpath=//li[text()='10 Minutes']
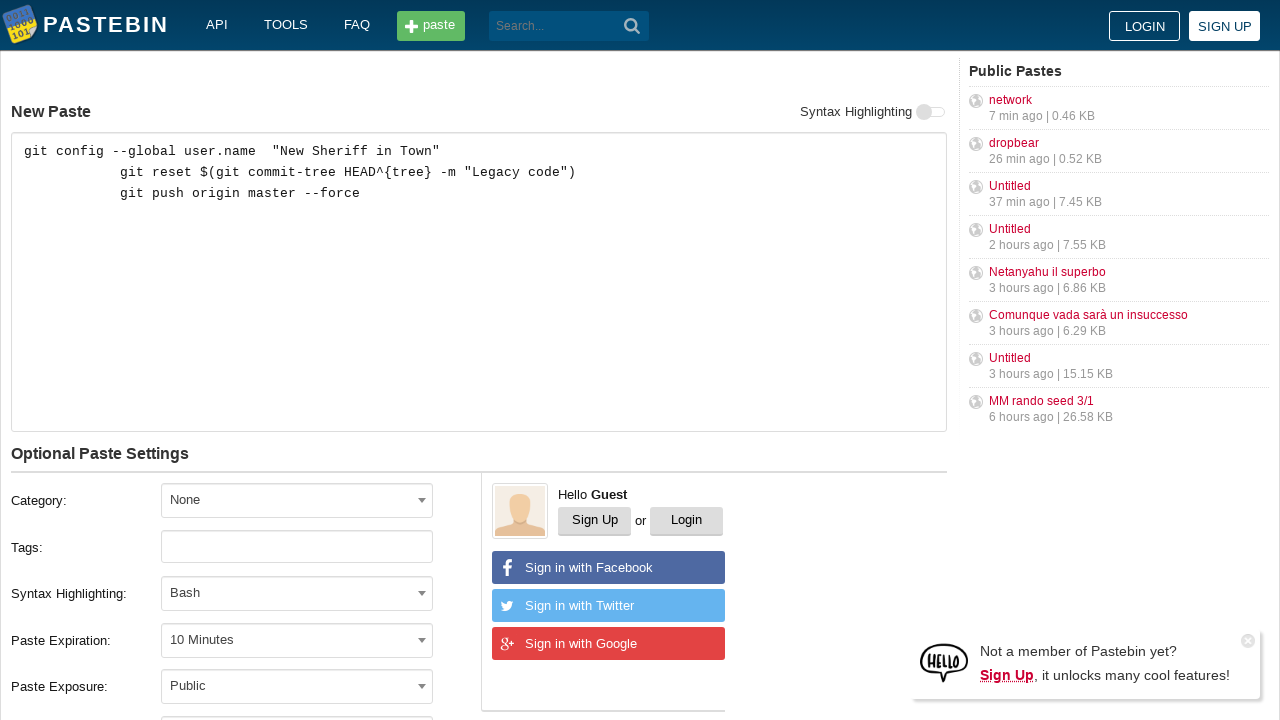

Filled paste title with 'how to gain dominance among developers' on #postform-name
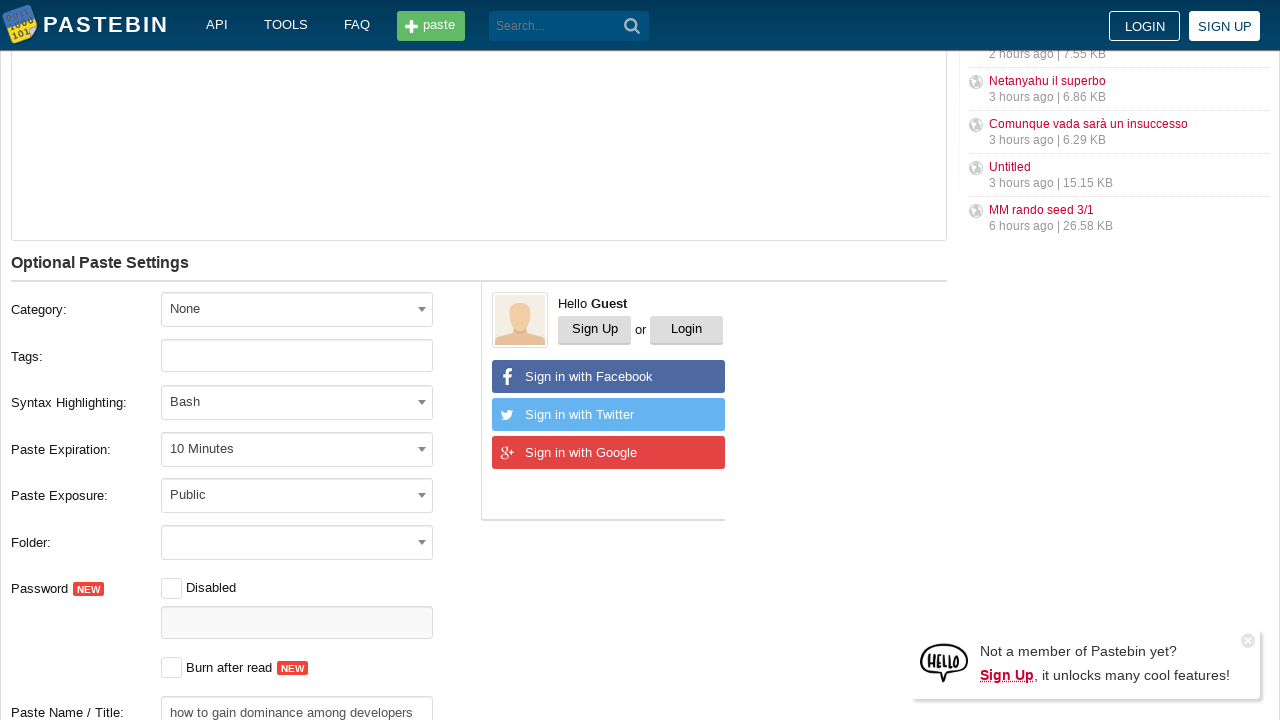

Clicked submit button to create paste at (632, 26) on #w0 button[type='submit']
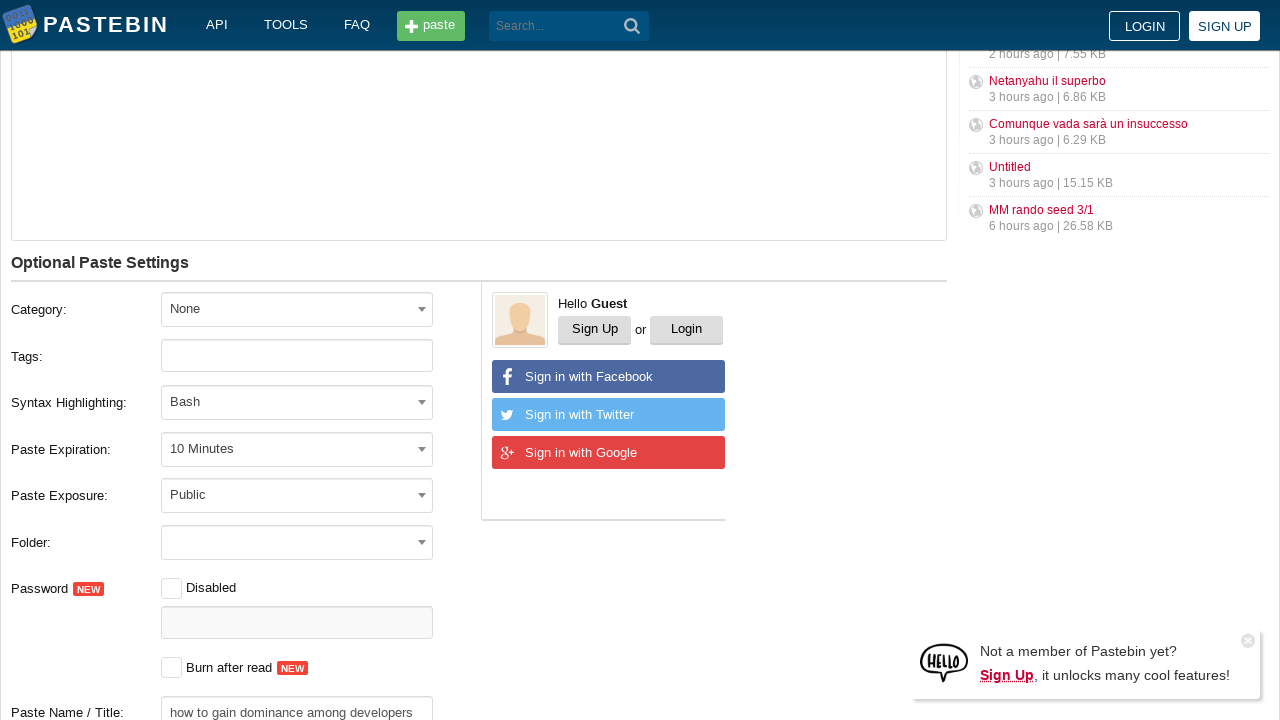

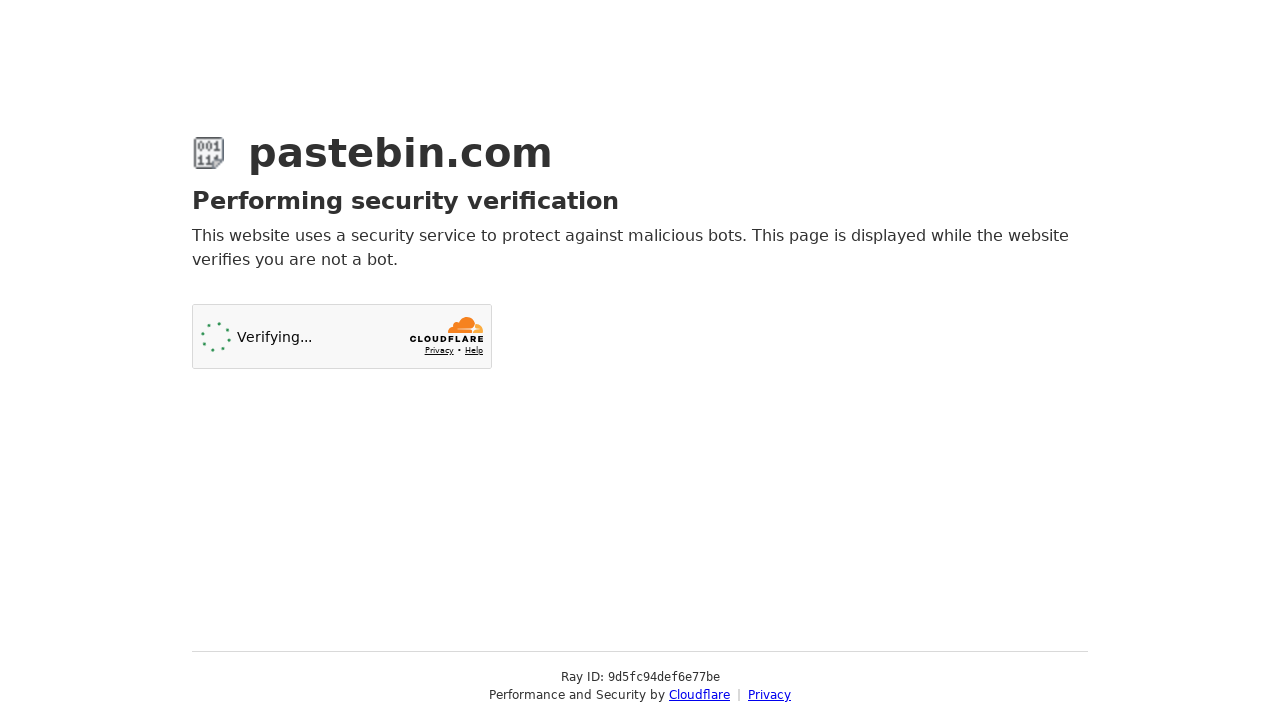